Tests checkbox functionality by locating and clicking all checkboxes with name 'sports' on the page

Starting URL: http://www.tizag.com/htmlT/htmlcheckboxes.php

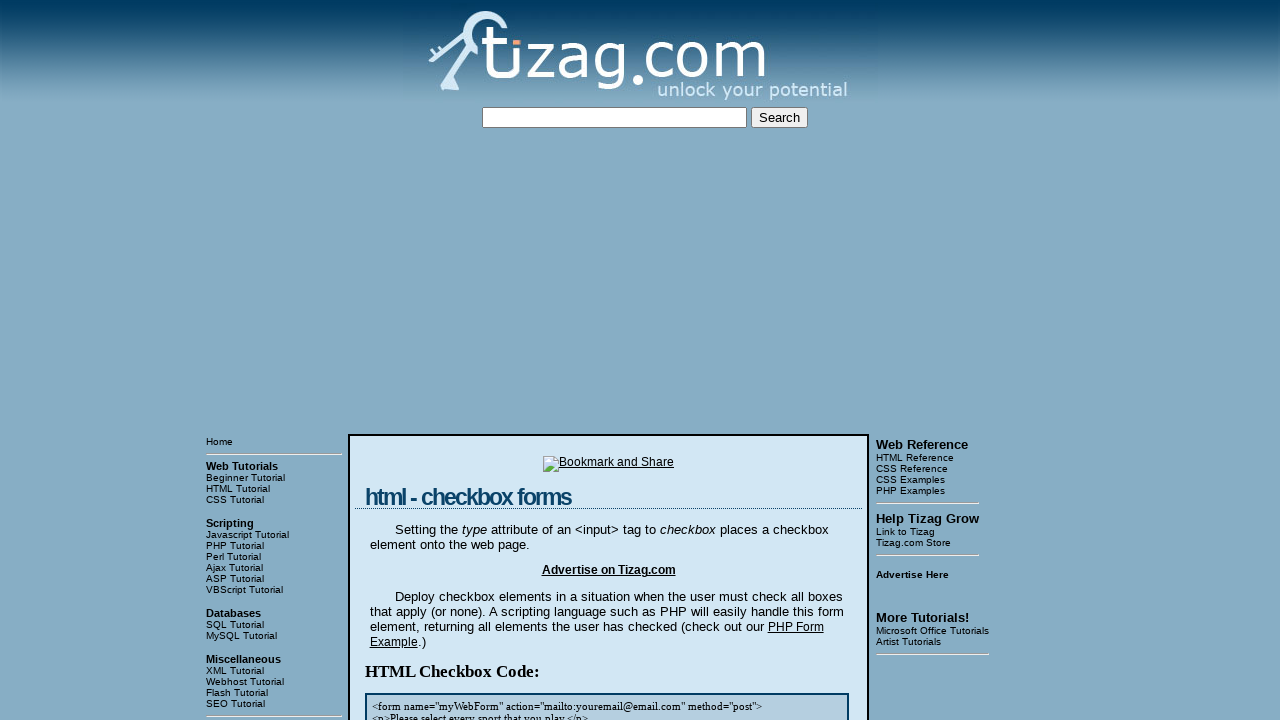

Located the container block with checkboxes
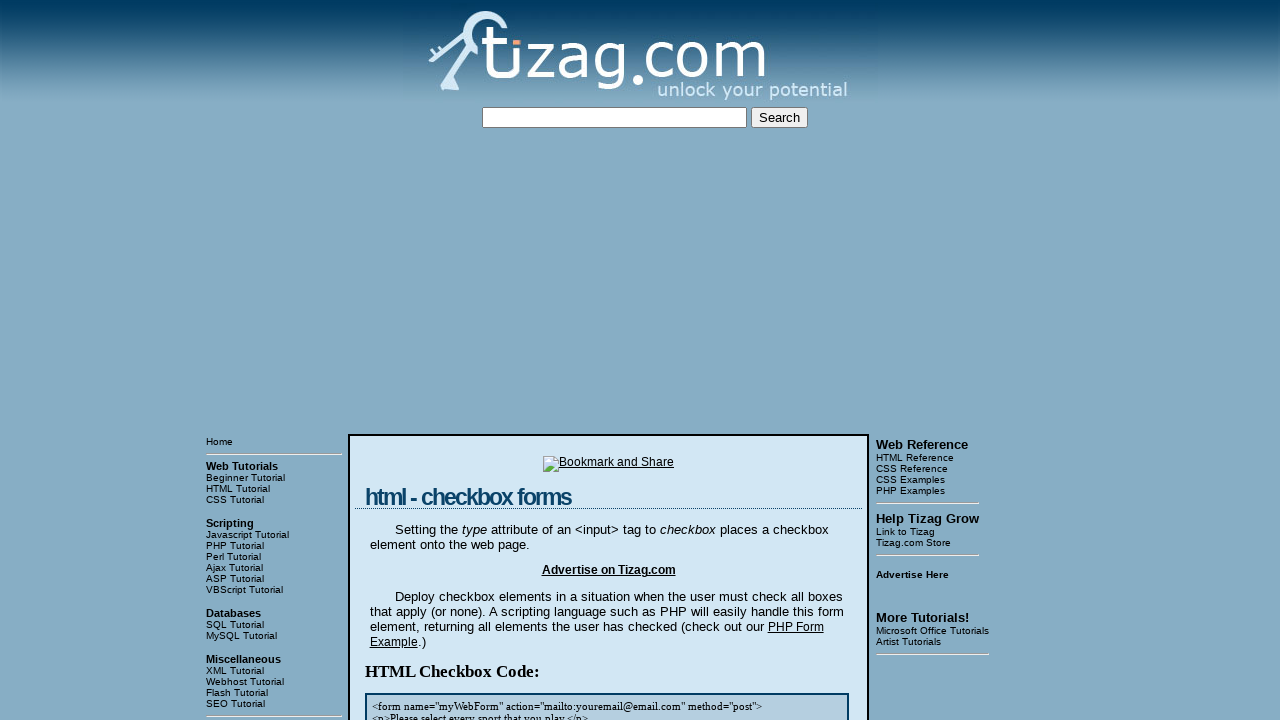

Found all checkboxes with name 'sports' within the block
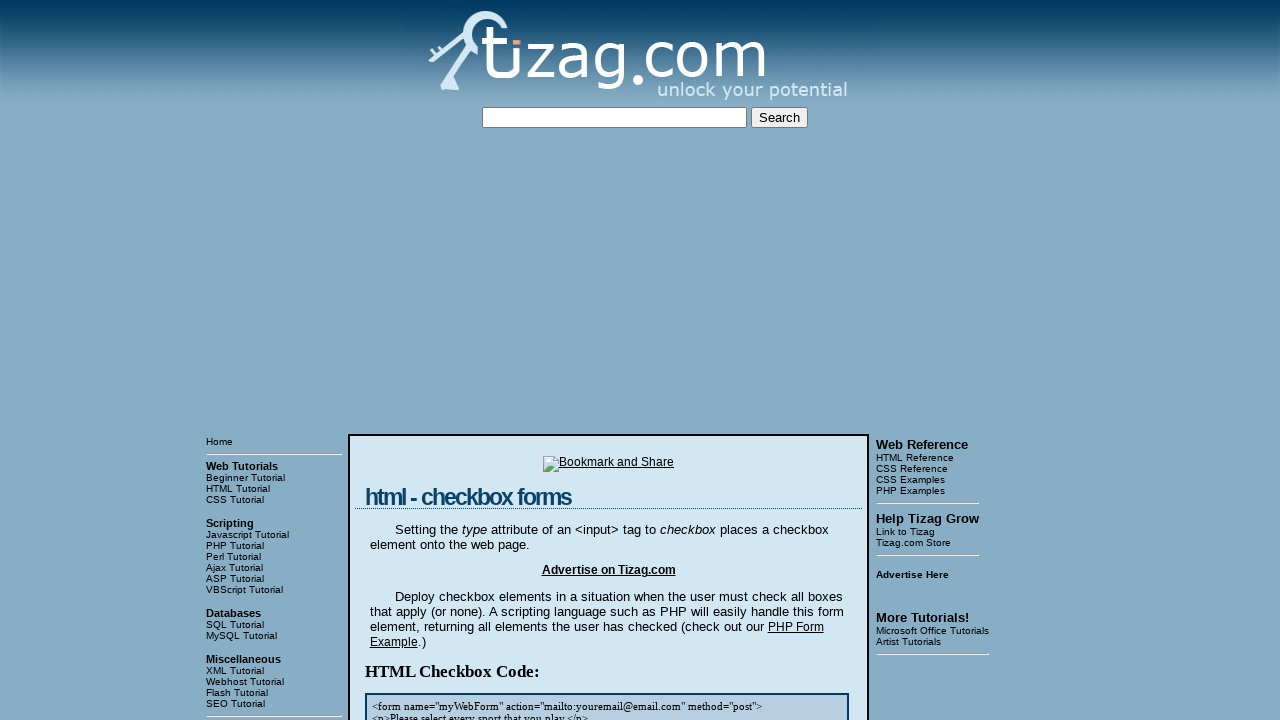

Retrieved checkbox count: 4
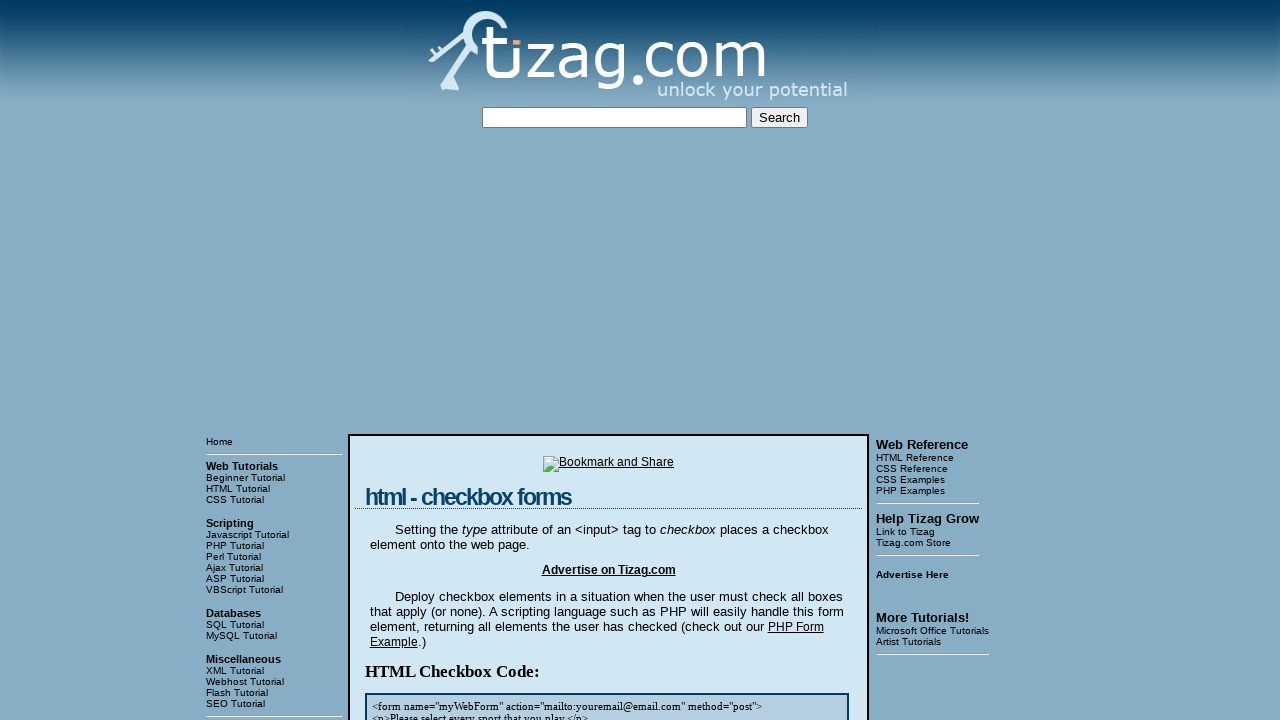

Clicked checkbox 1 of 4 at (422, 360) on xpath=/html/body/table[3]/tbody/tr[1]/td[2]/table/tbody/tr/td/div[4] >> input[na
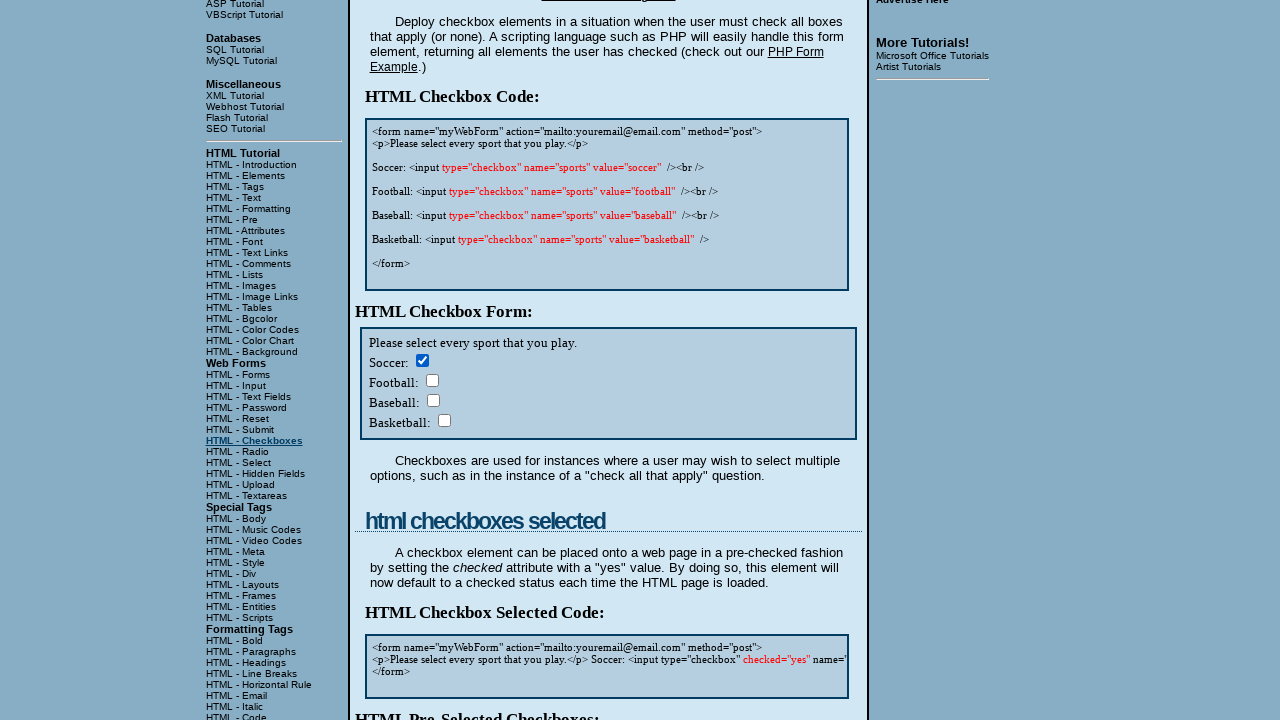

Clicked checkbox 2 of 4 at (432, 380) on xpath=/html/body/table[3]/tbody/tr[1]/td[2]/table/tbody/tr/td/div[4] >> input[na
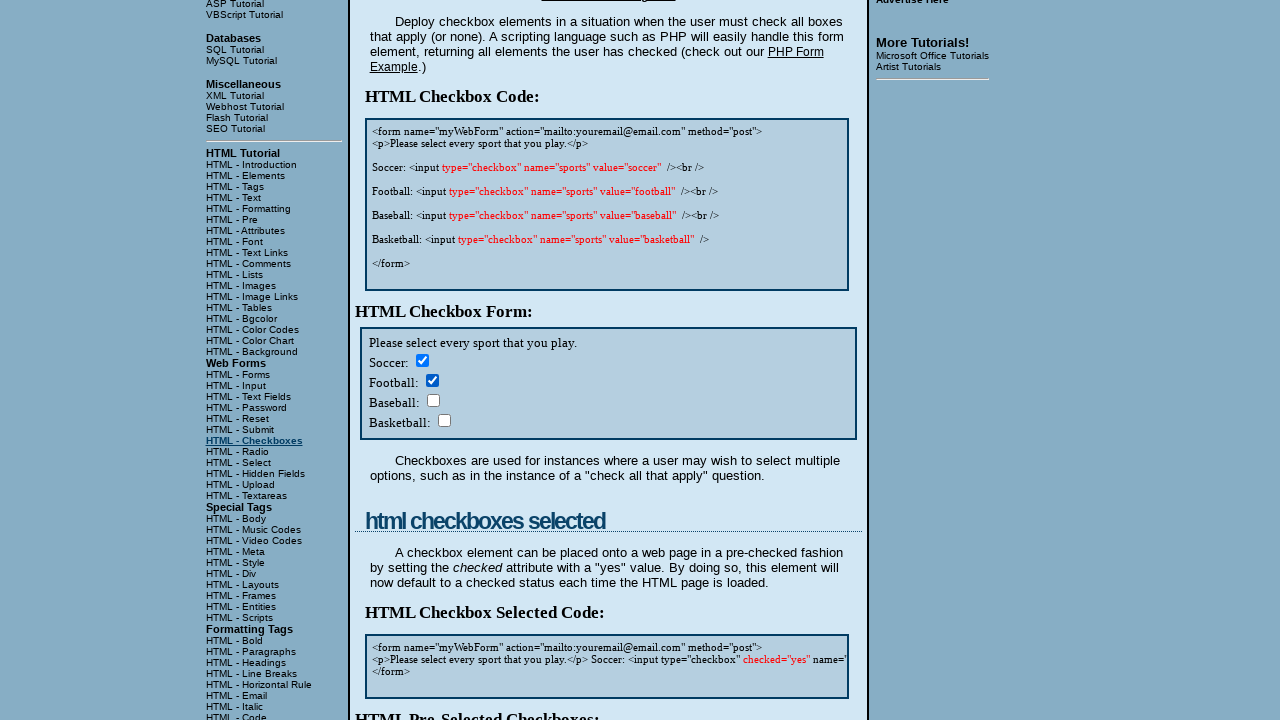

Clicked checkbox 3 of 4 at (433, 400) on xpath=/html/body/table[3]/tbody/tr[1]/td[2]/table/tbody/tr/td/div[4] >> input[na
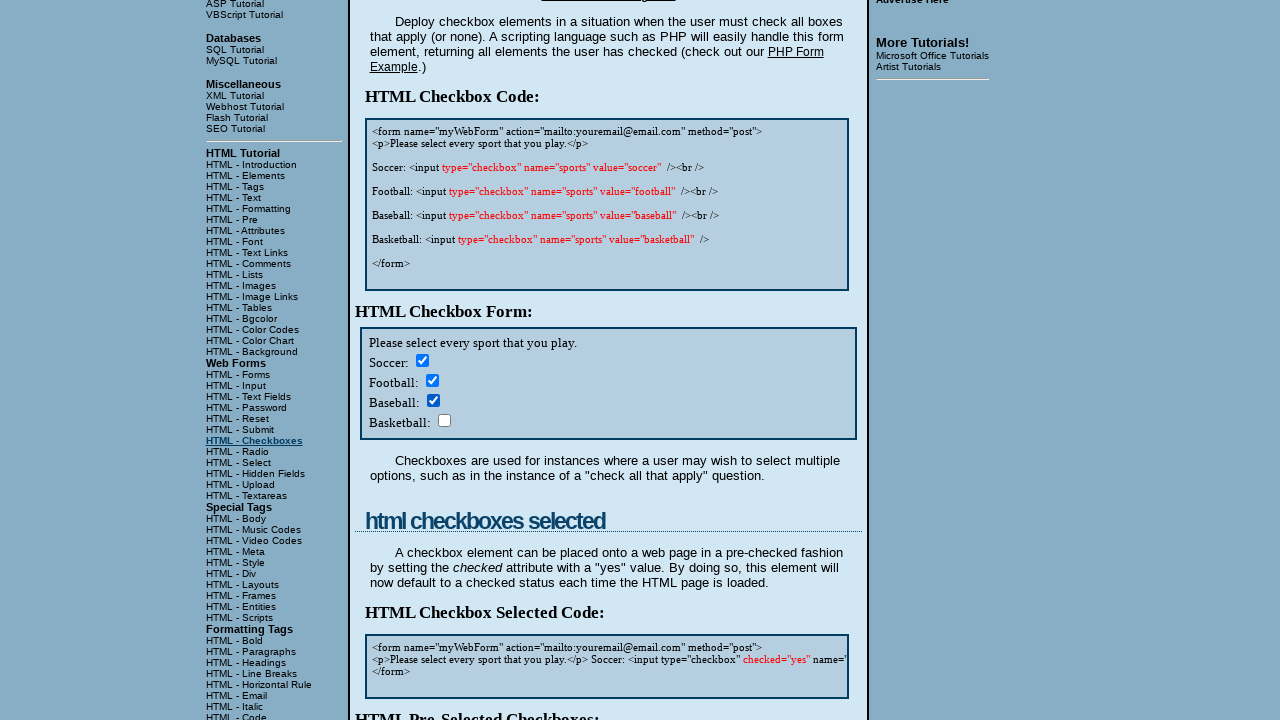

Clicked checkbox 4 of 4 at (444, 420) on xpath=/html/body/table[3]/tbody/tr[1]/td[2]/table/tbody/tr/td/div[4] >> input[na
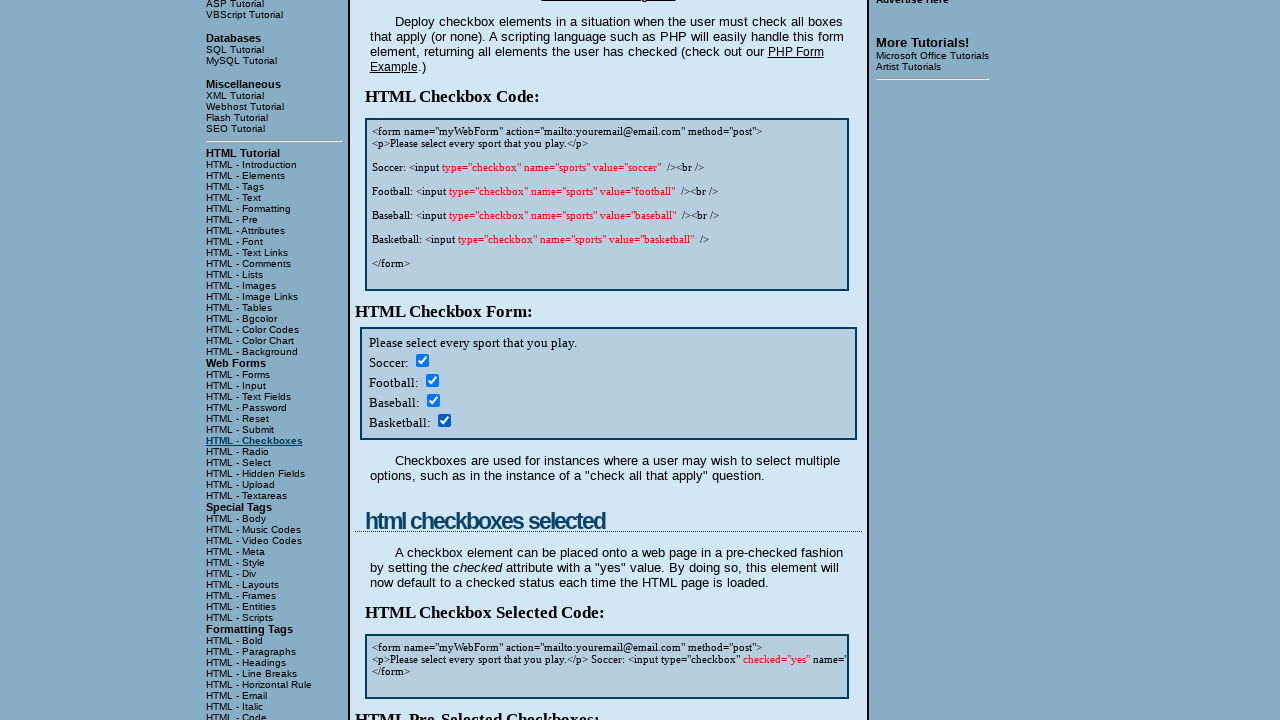

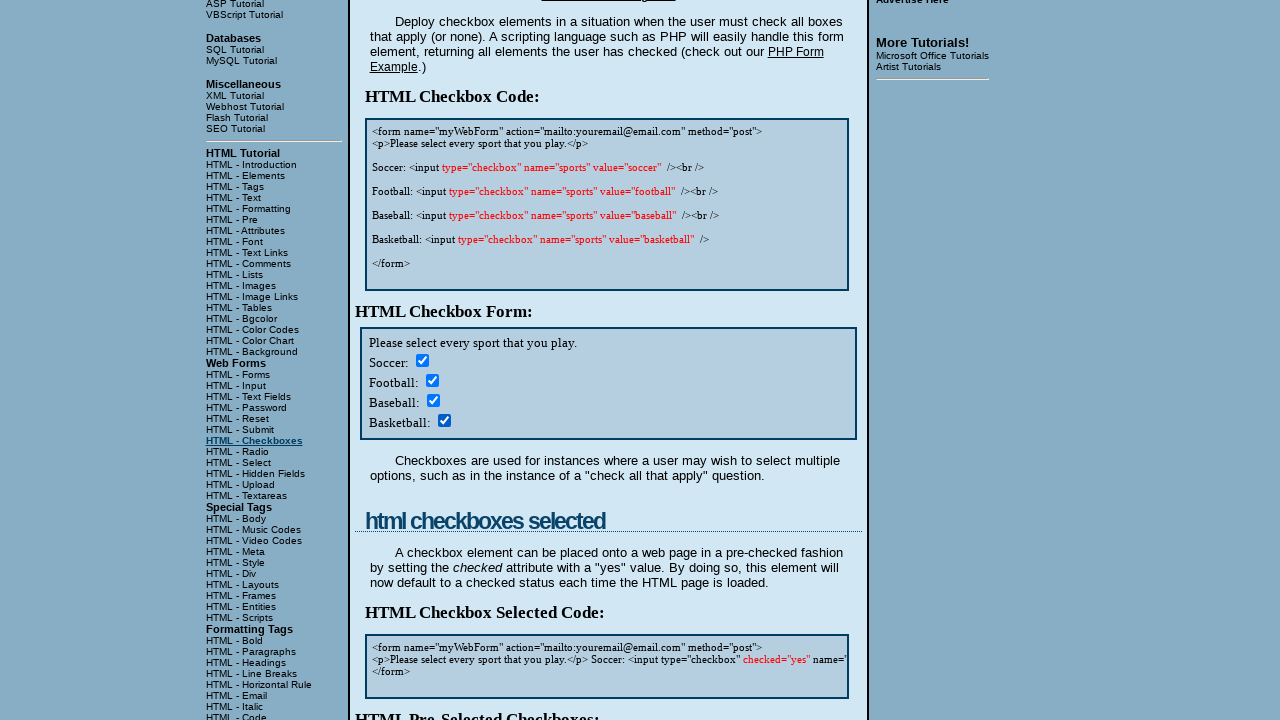